Tests element highlighting functionality by navigating to a page with a large table and locating a specific element by ID to visually verify element selection.

Starting URL: http://the-internet.herokuapp.com/large

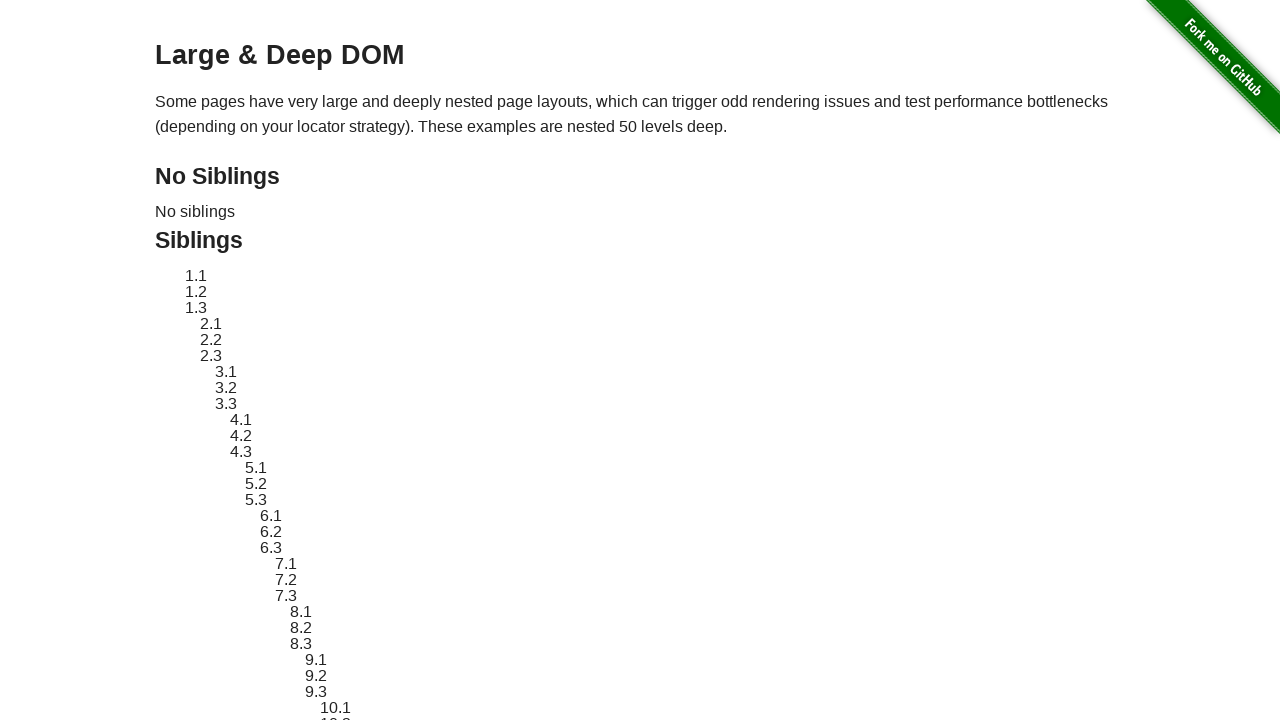

Navigated to the-internet.herokuapp.com/large
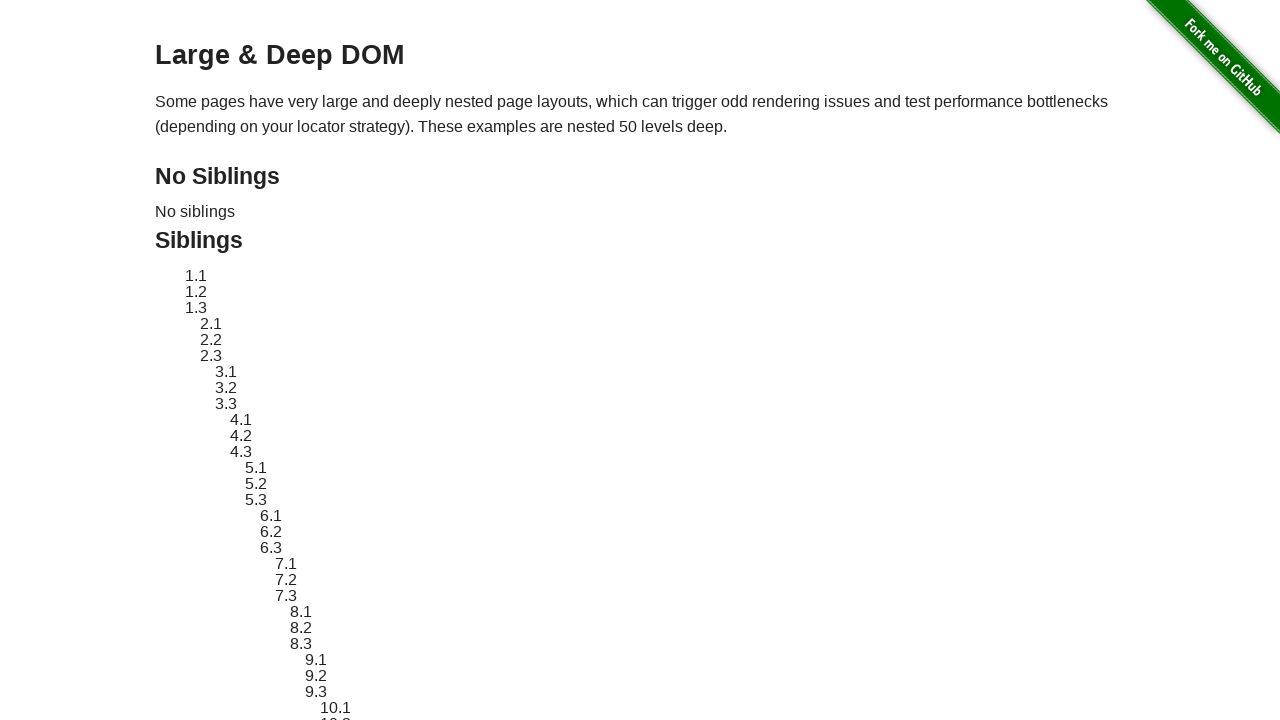

Located target element with ID 'sibling-2.3'
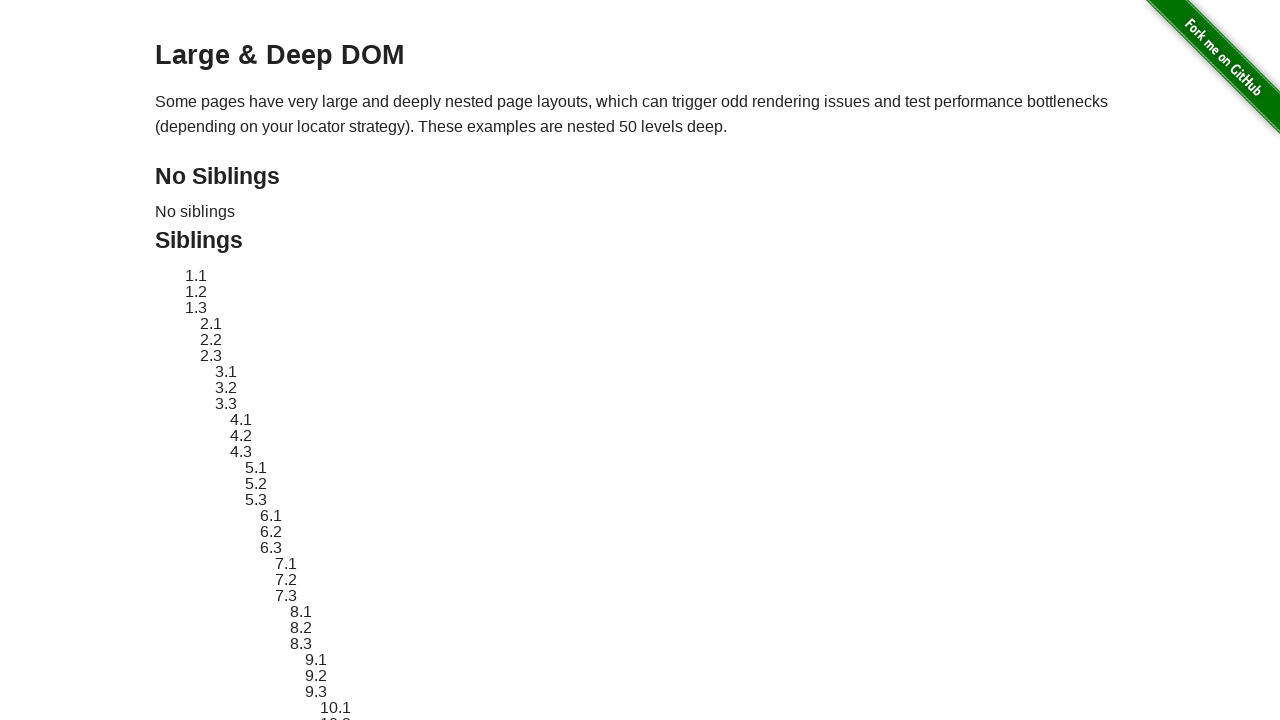

Waited for target element to become visible
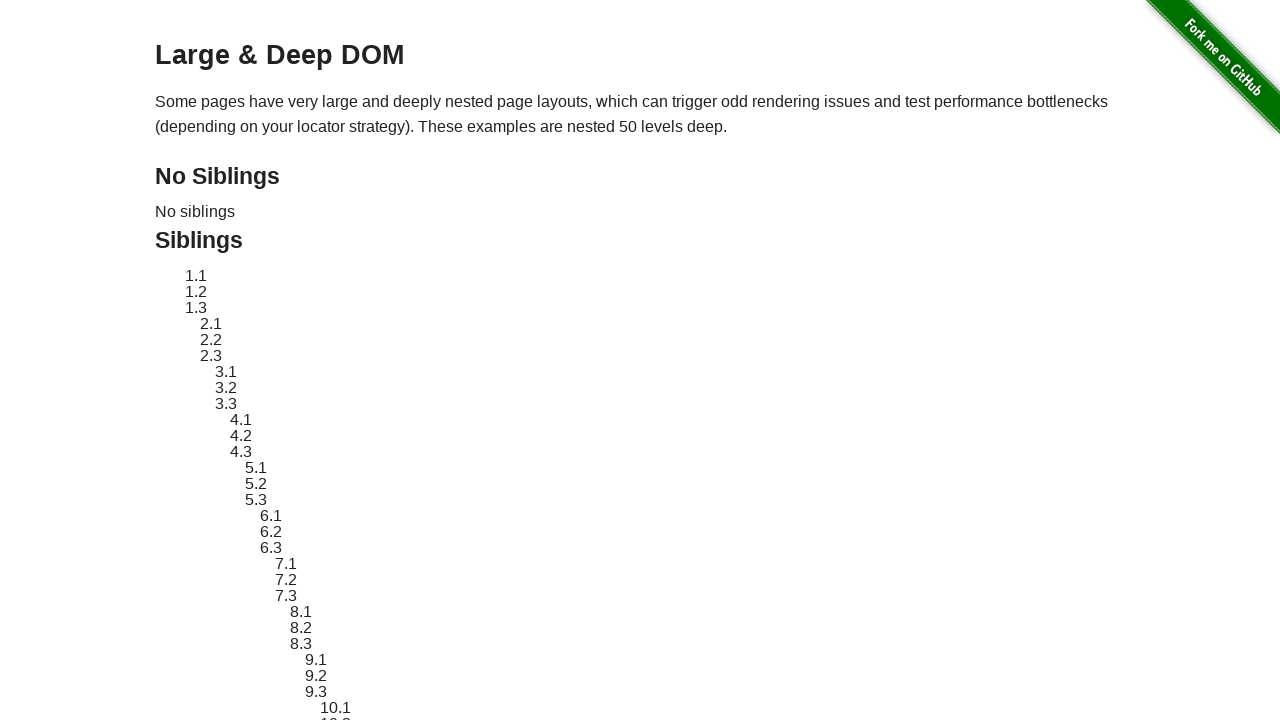

Applied red dashed border highlight to target element for visual verification
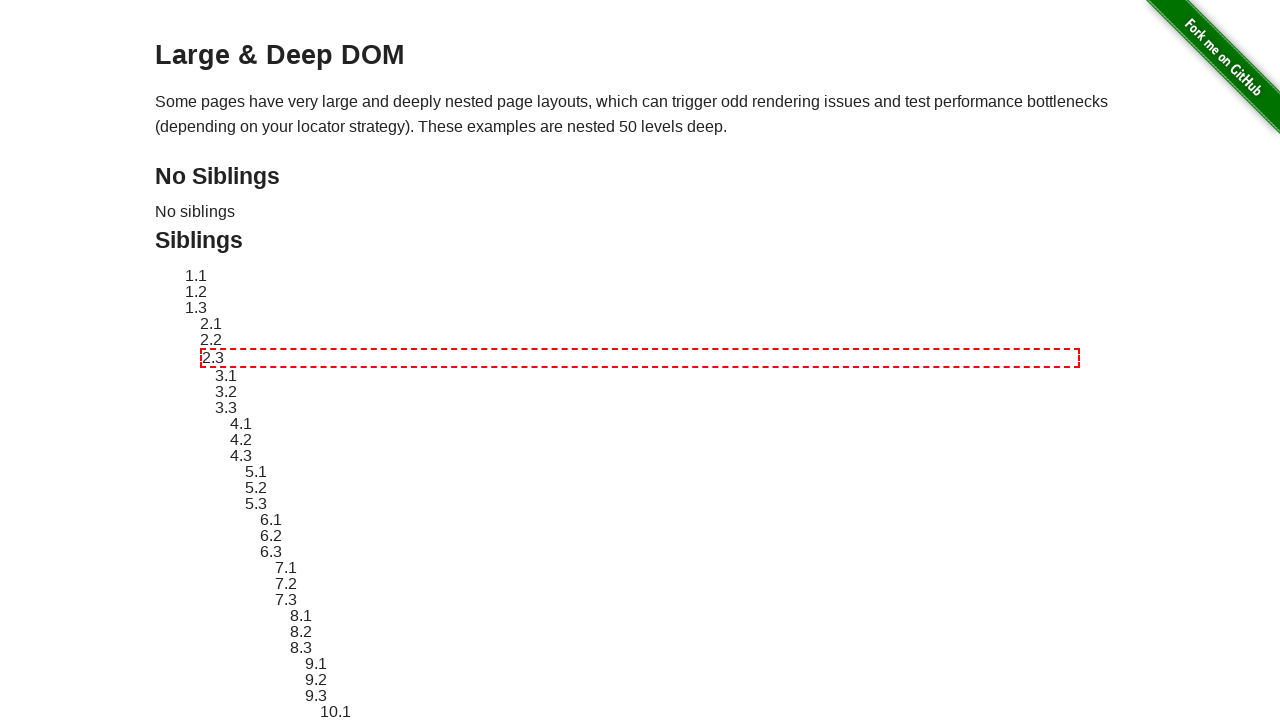

Asserted that target element is visible
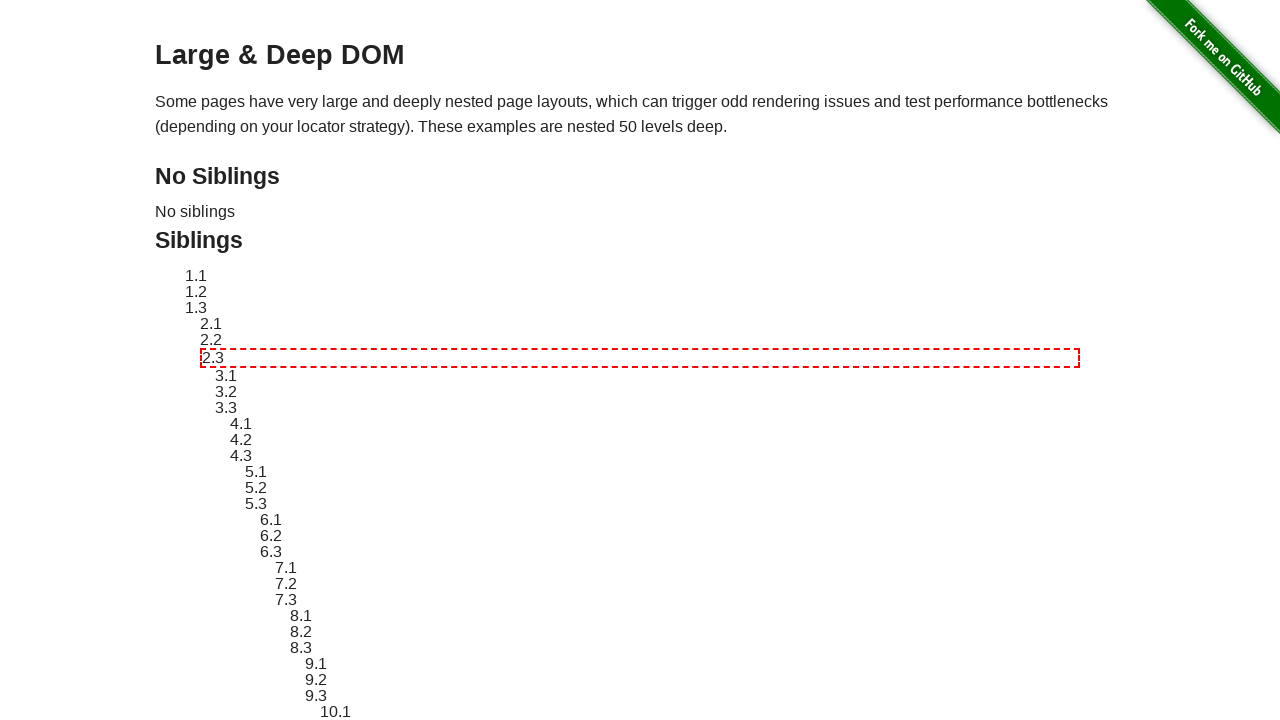

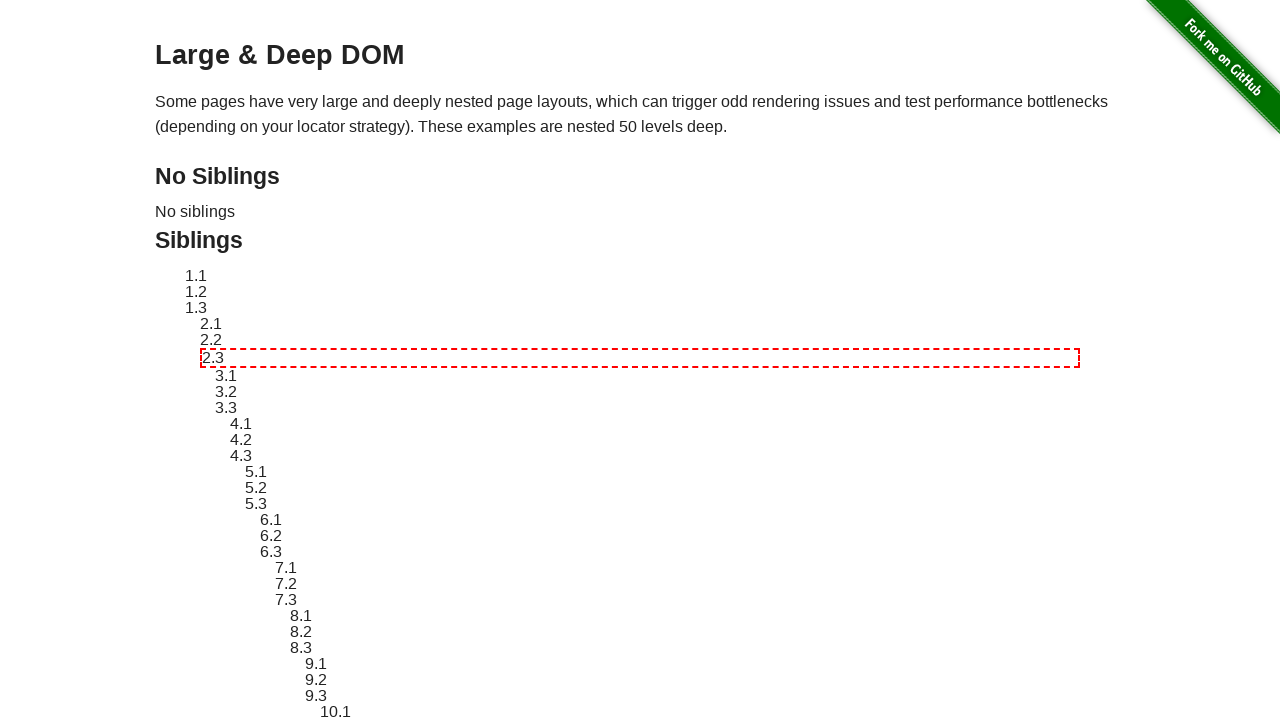